Tests handling multiple frames by switching between frame1 and frame2, filling text inputs in each frame

Starting URL: https://ui.vision/demo/webtest/frames/

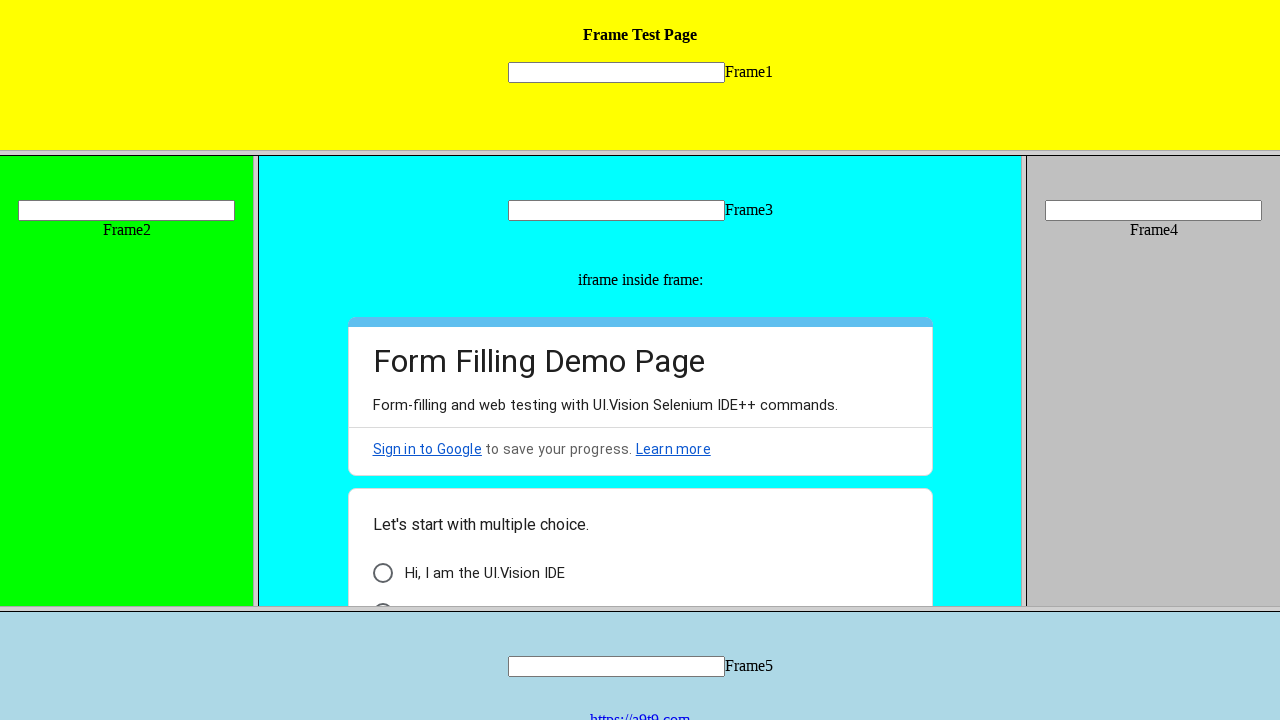

Located frame1 element
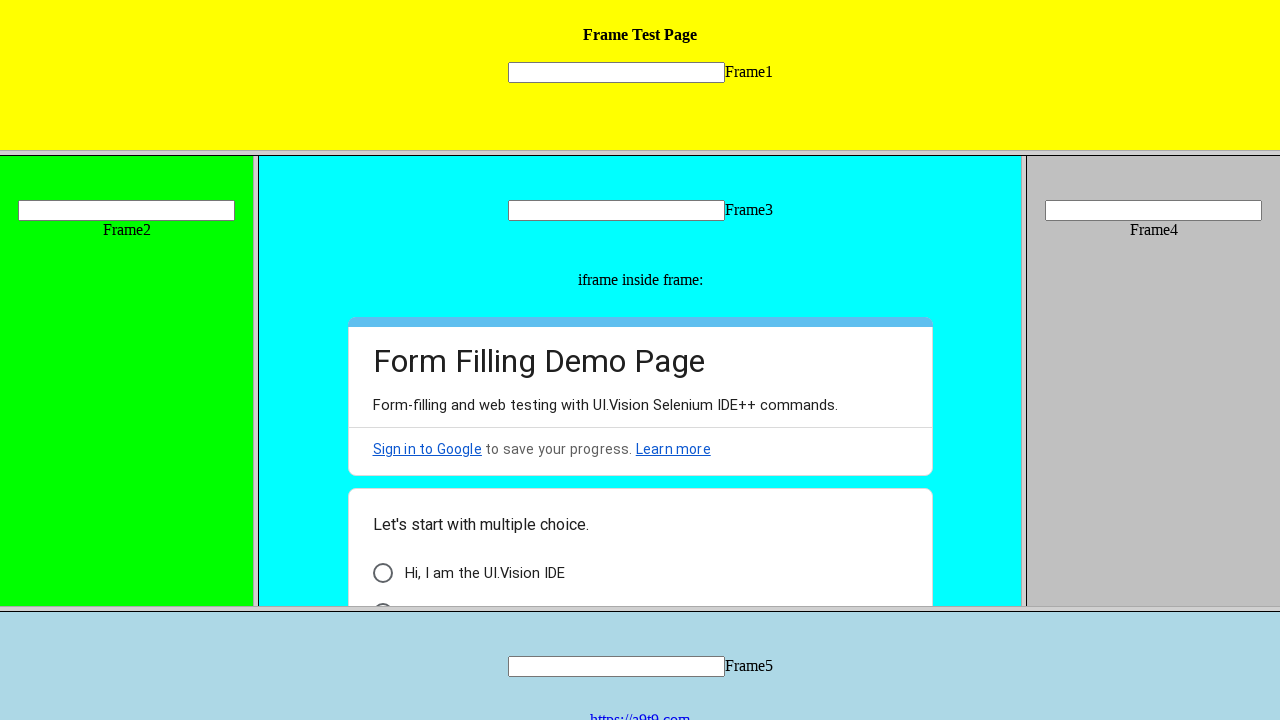

Filled text input in frame1 with 'welcome' on frame[src='frame_1.html'] >> internal:control=enter-frame >> input[name='mytext1
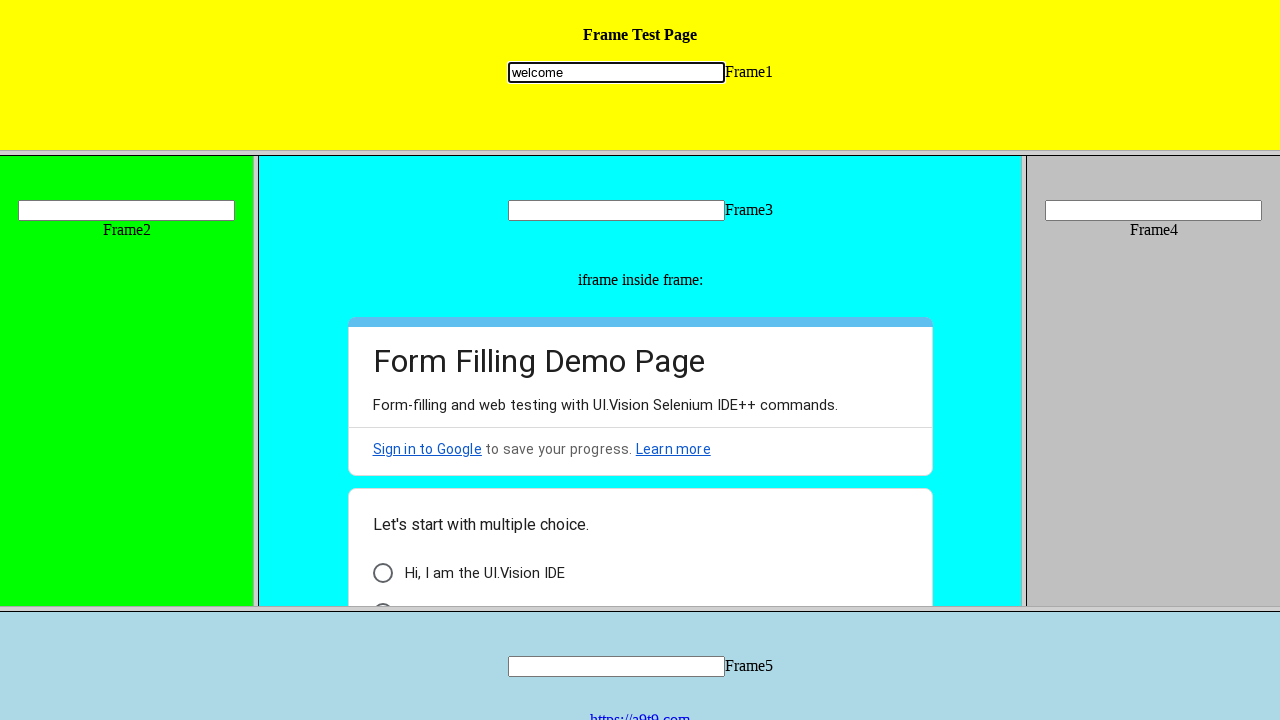

Located frame2 element
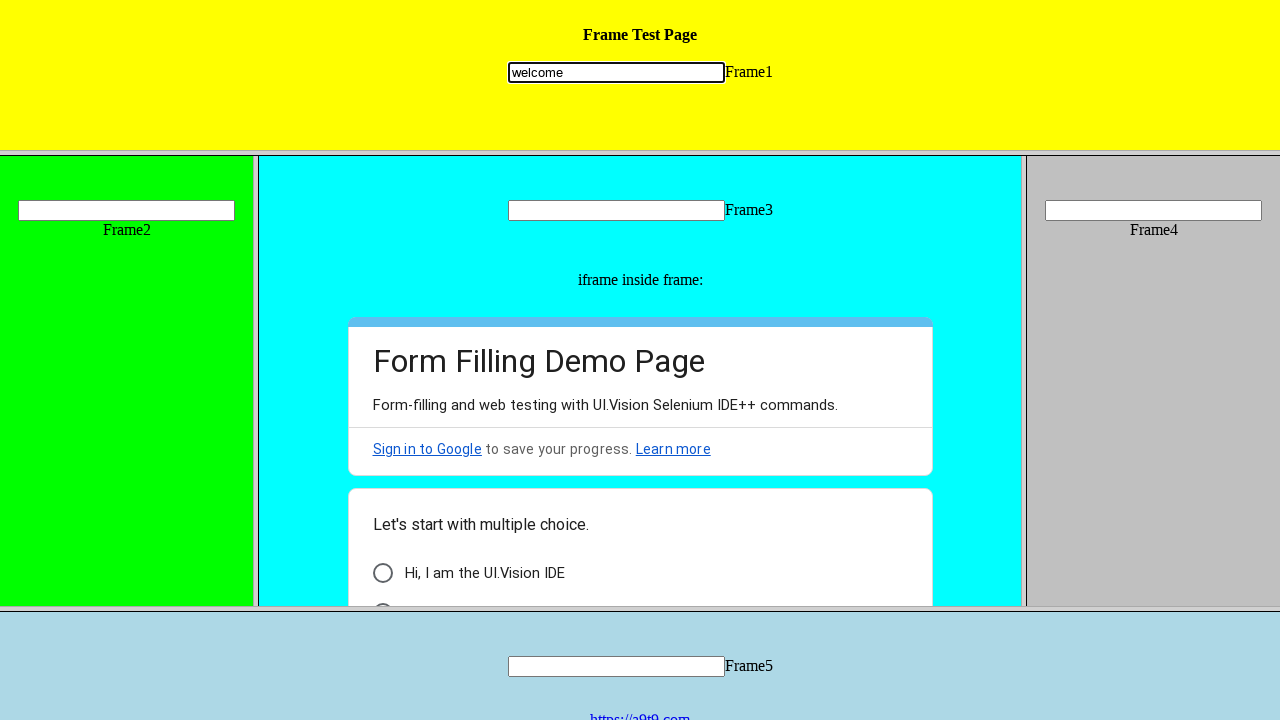

Filled text input in frame2 with 'selenium' on frame[src='frame_2.html'] >> internal:control=enter-frame >> input[name='mytext2
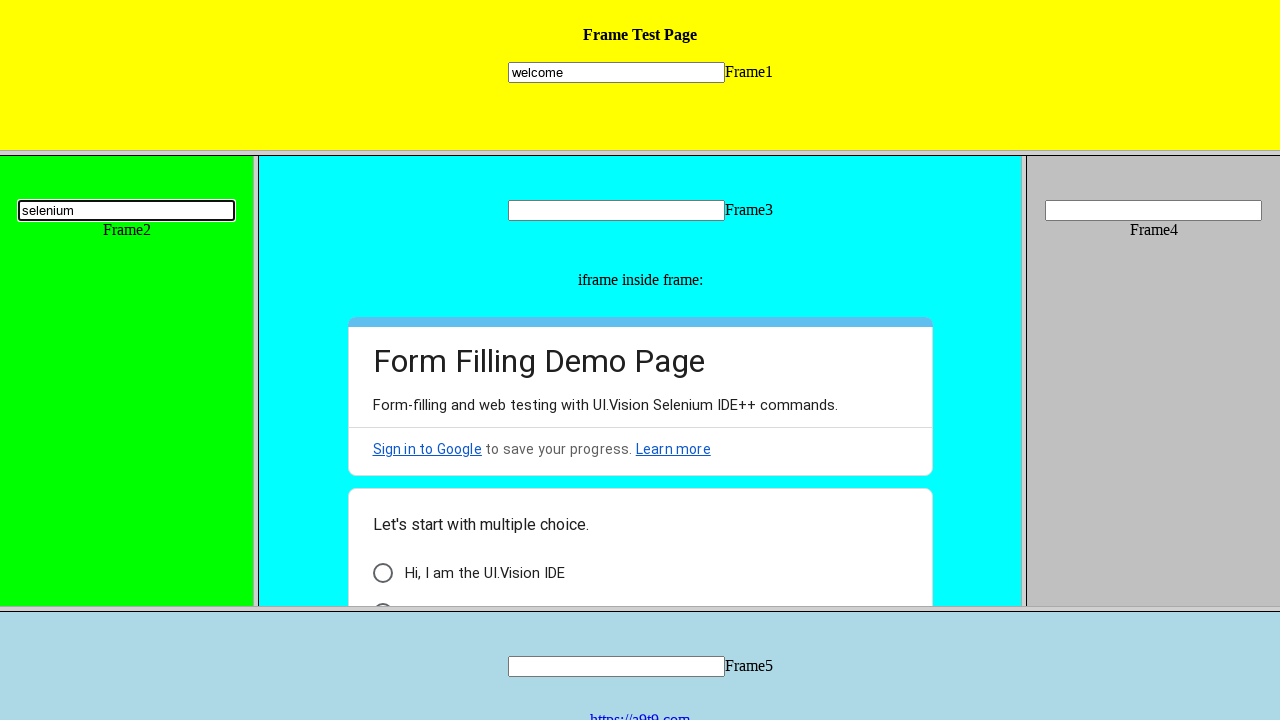

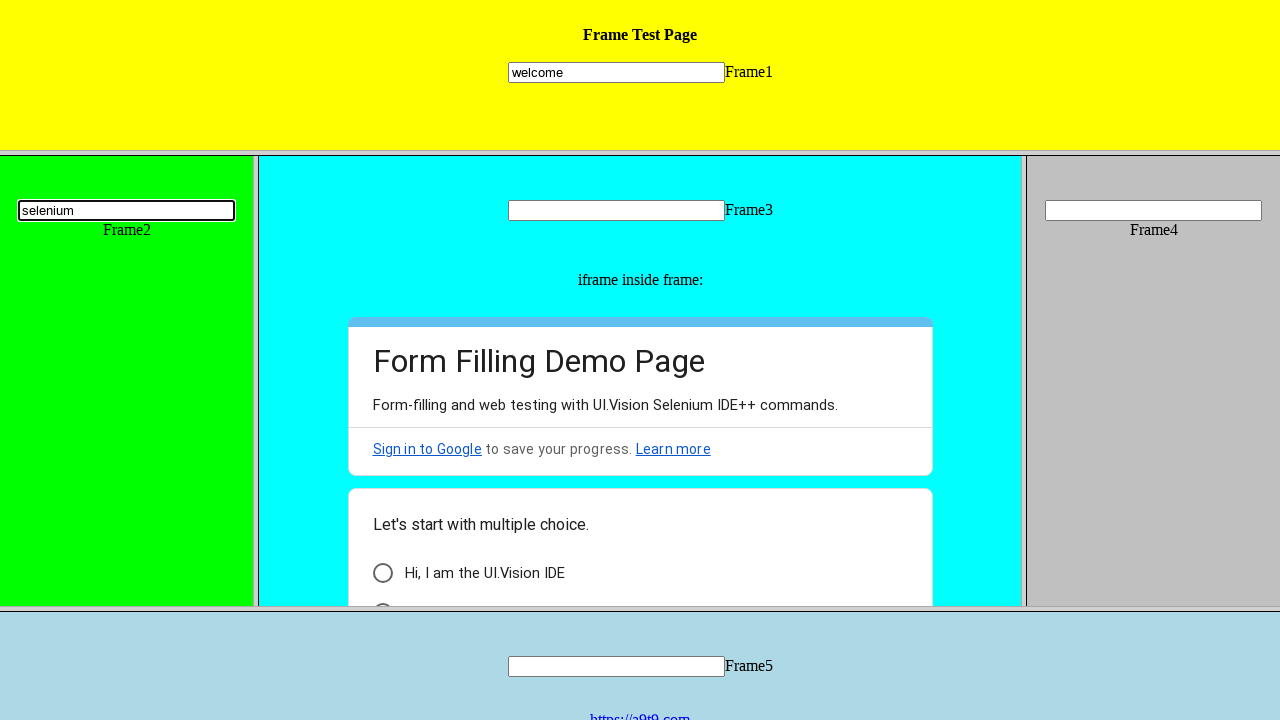